Tests a registration form by filling in first name, last name, and email fields, then submitting the form and verifying the success message

Starting URL: http://suninjuly.github.io/registration1.html

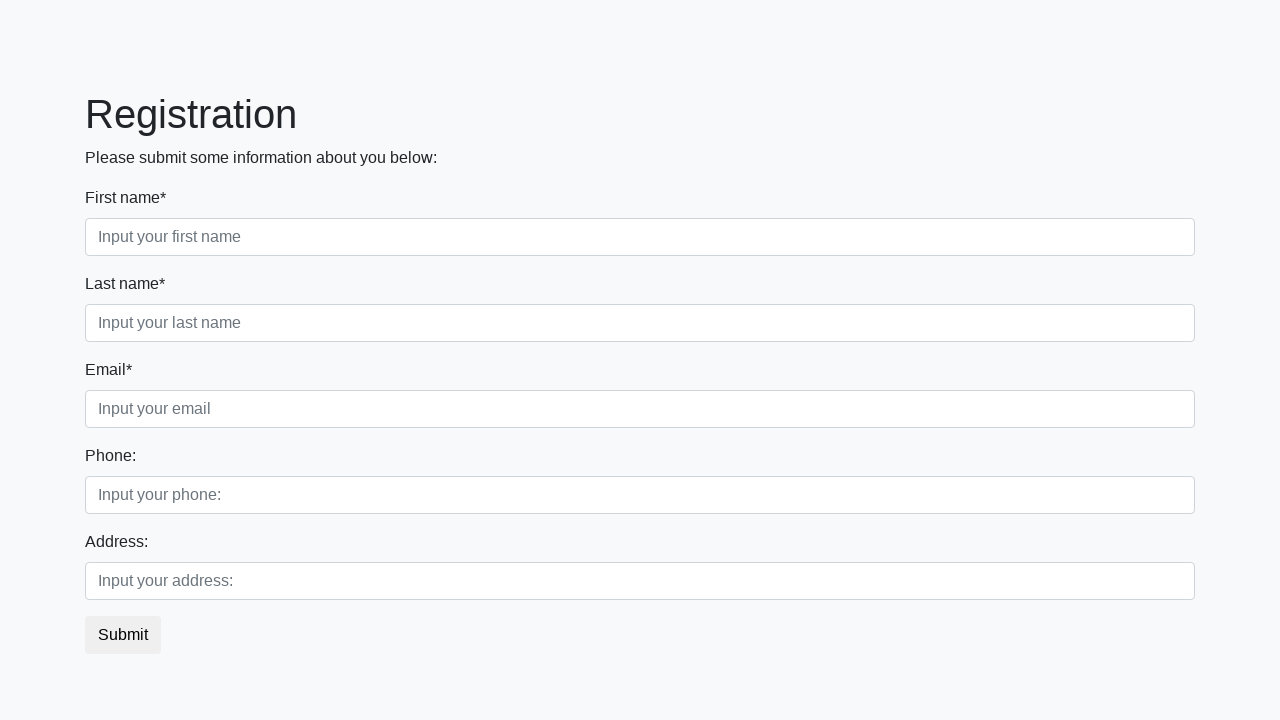

Filled first name field with 'Ivan' on .first_block input[placeholder="Input your first name"]
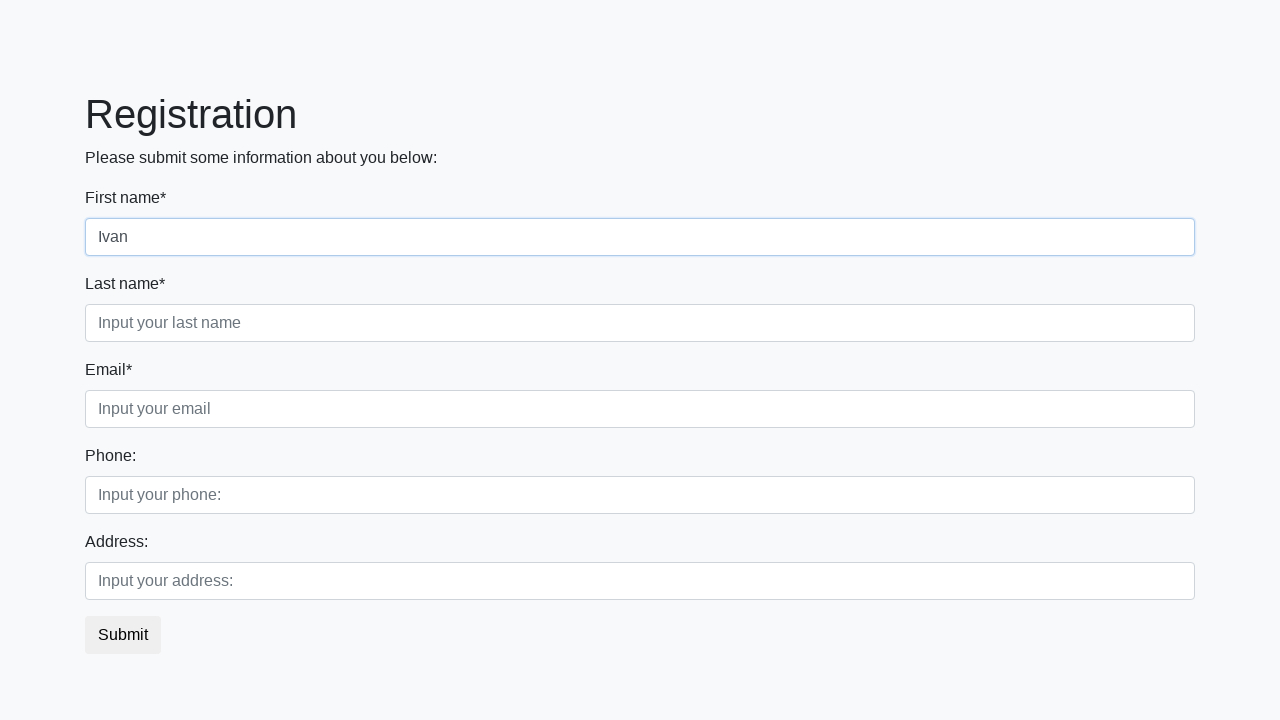

Filled last name field with 'Petrov' on .first_block input[placeholder="Input your last name"]
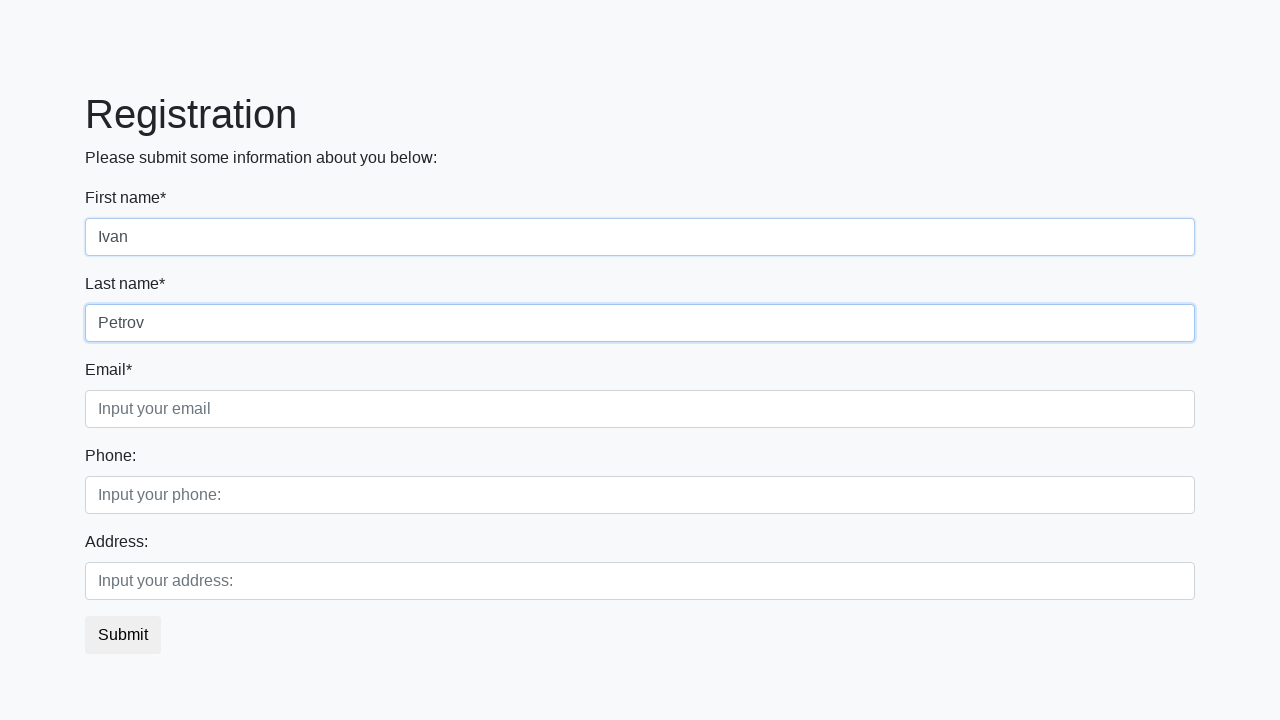

Filled email field with '121@mail.ru' on .first_block input[placeholder="Input your email"]
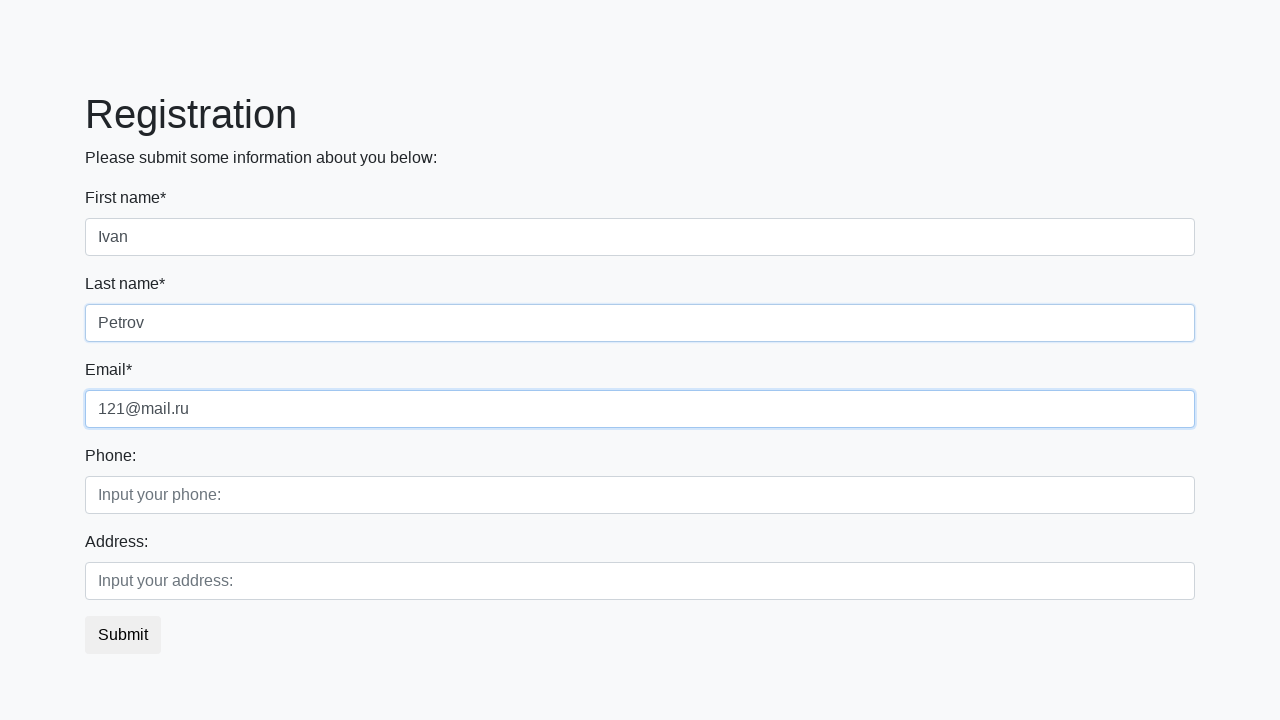

Clicked submit button to register at (123, 635) on button
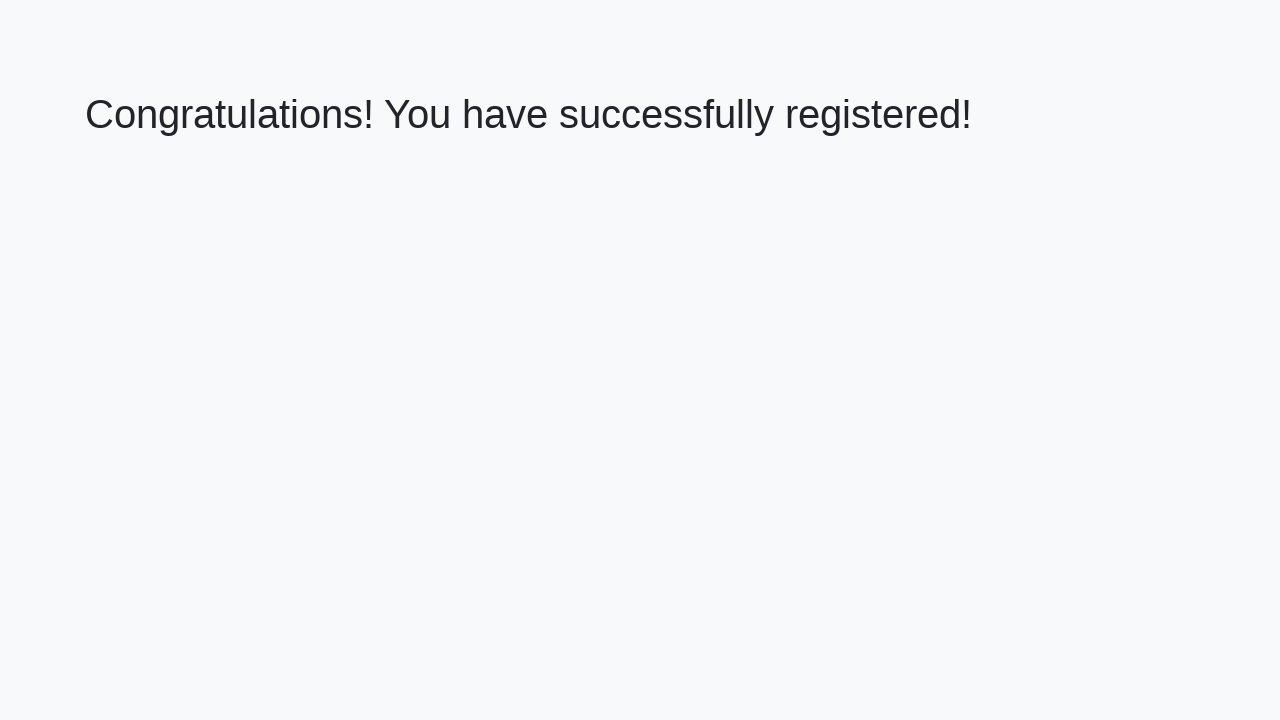

Success message appeared on page
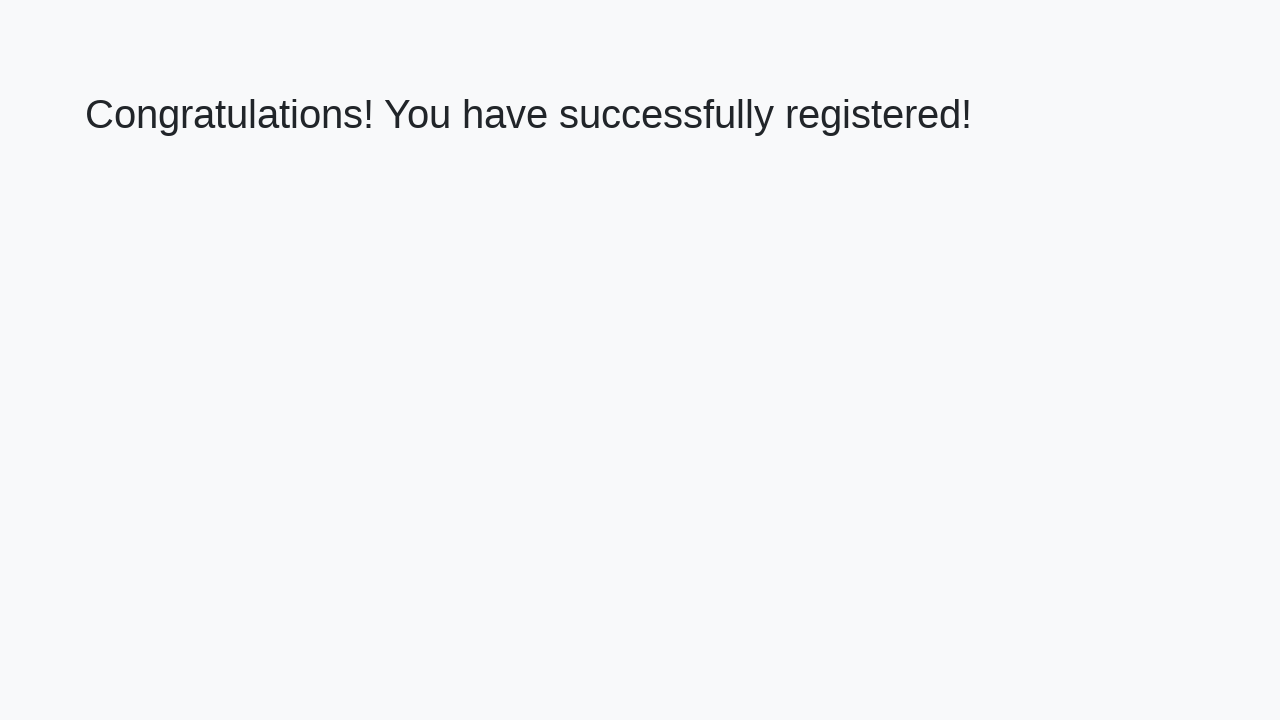

Retrieved success message text
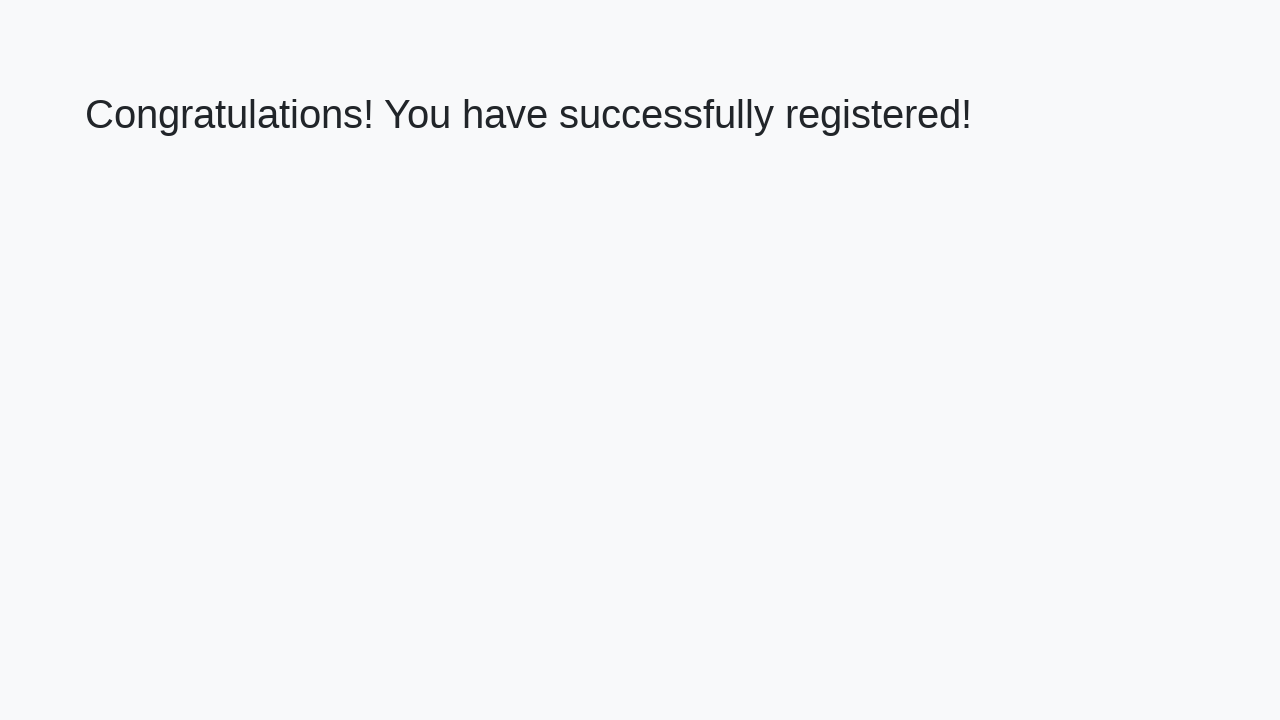

Verified success message matches expected text
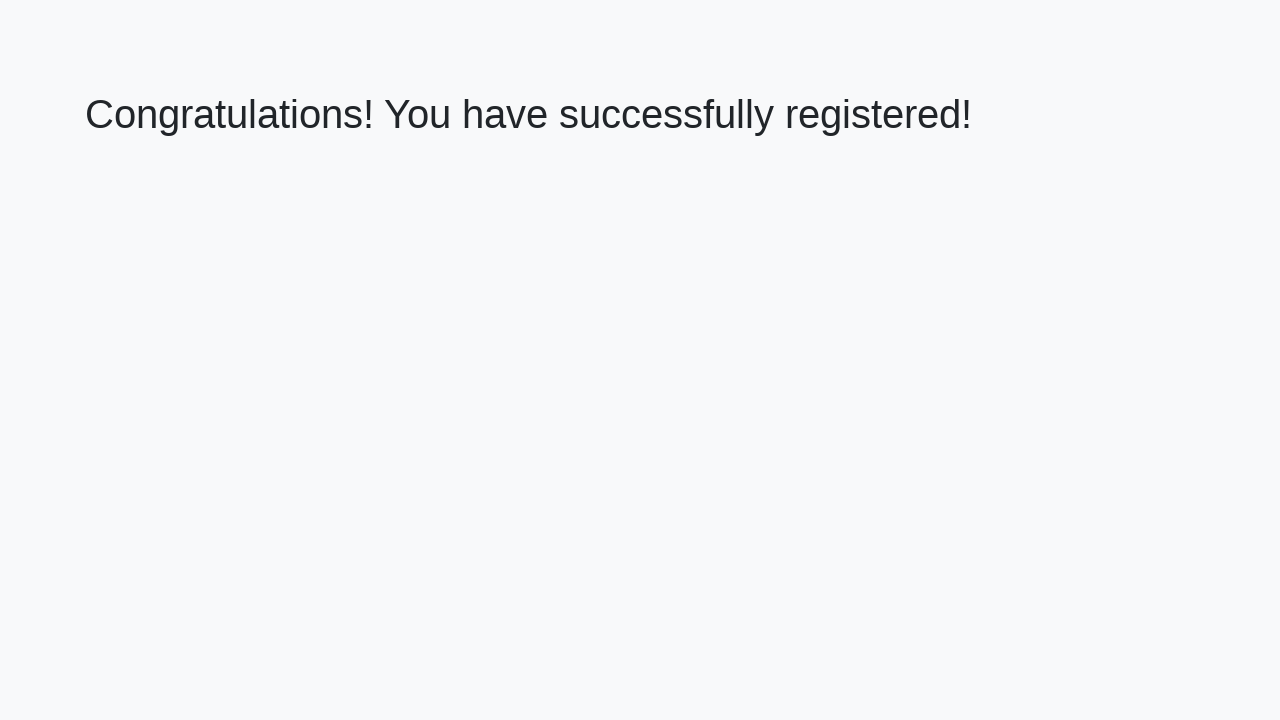

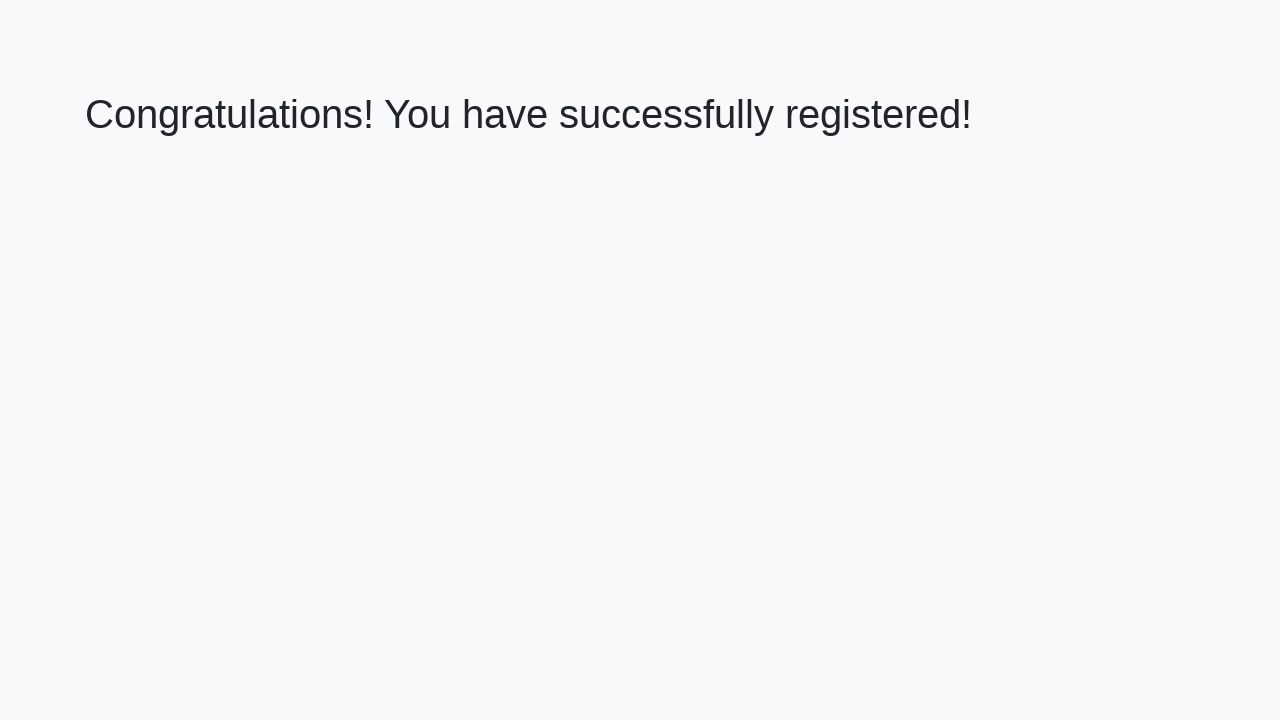